Tests file upload functionality on demoqa.com by uploading an image file and verifying the upload was successful by checking for the uploaded file path element.

Starting URL: https://demoqa.com/upload-download

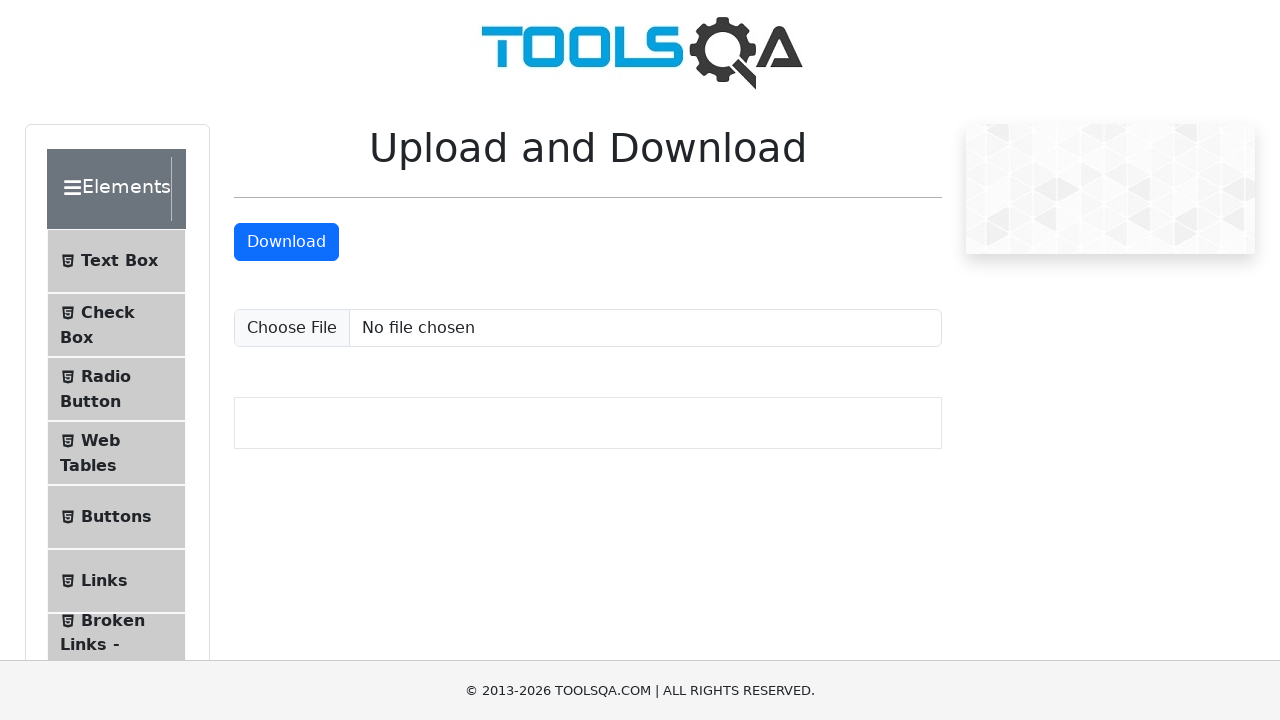

Created minimal PNG test file at /tmp/test_upload_image.png
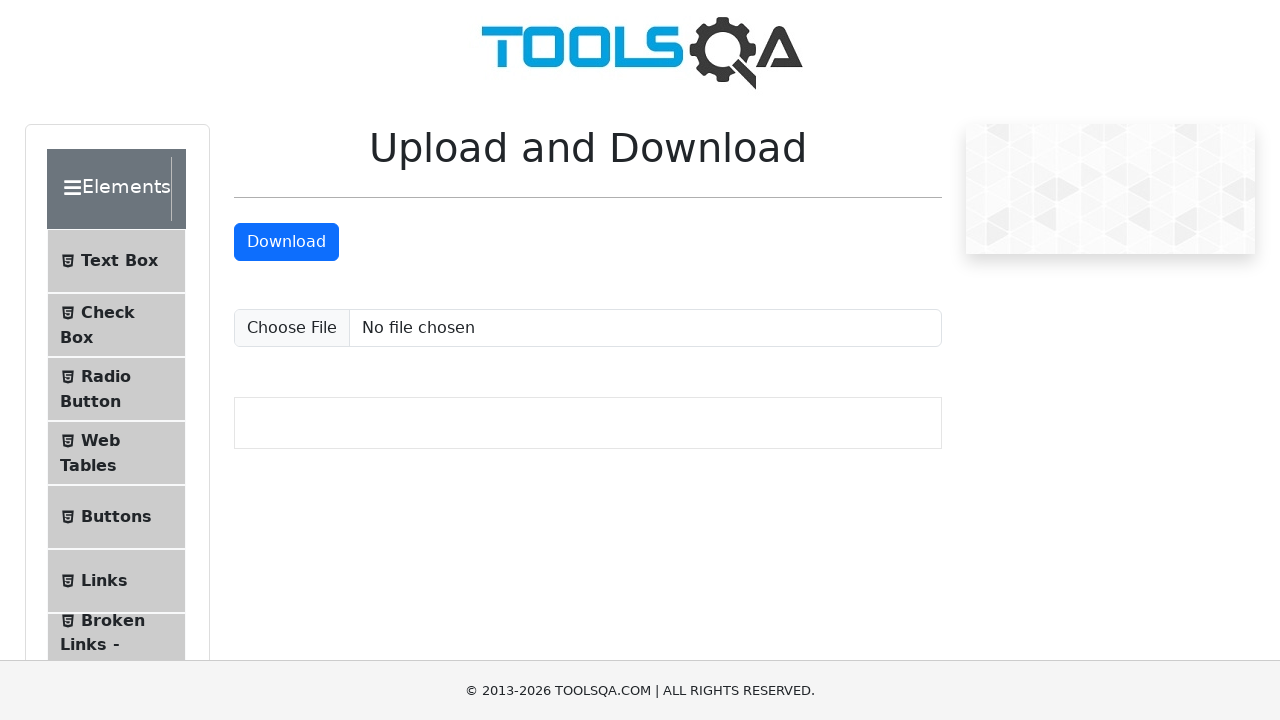

Selected test image file for upload using file input element
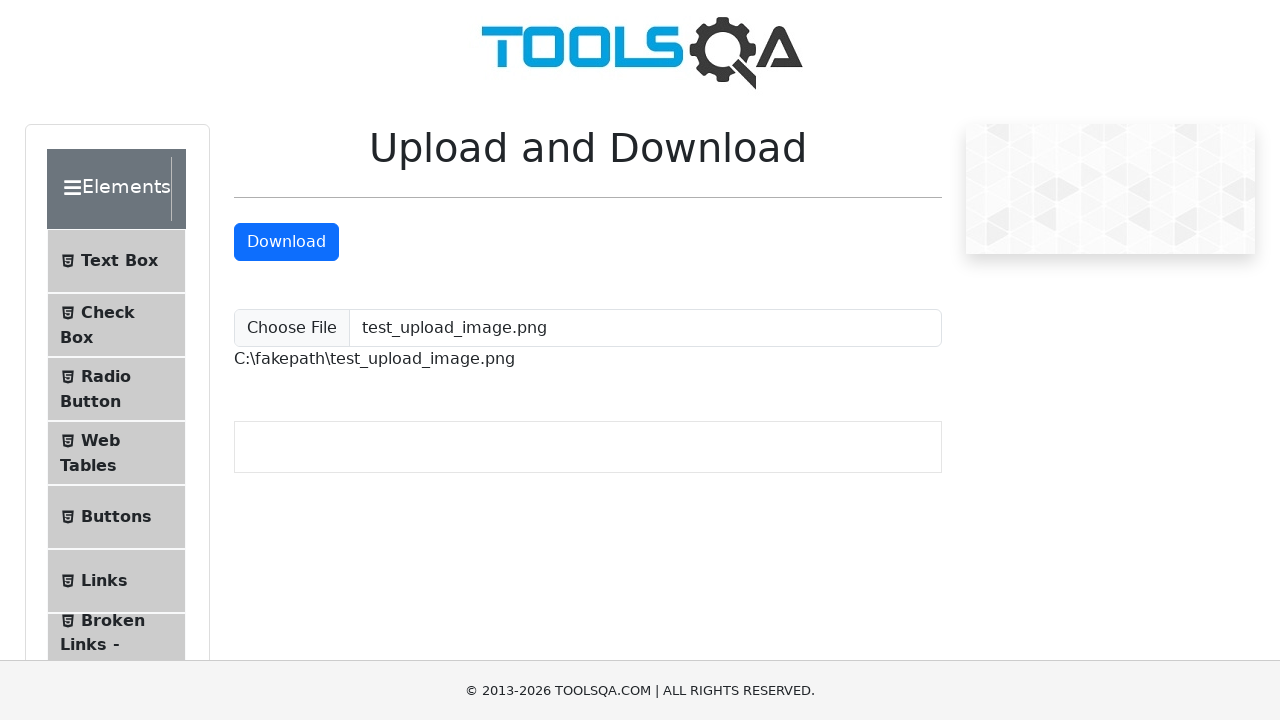

Verified image upload success by detecting uploaded file path element
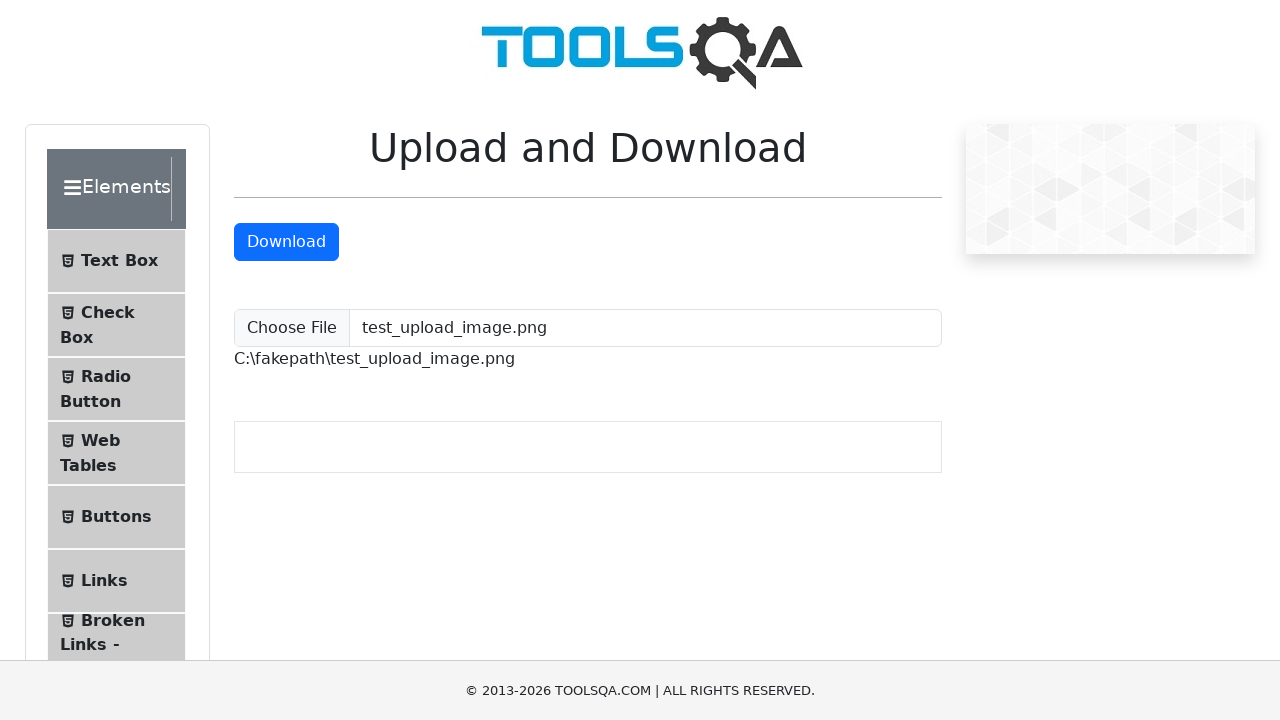

Cleaned up temporary test image file
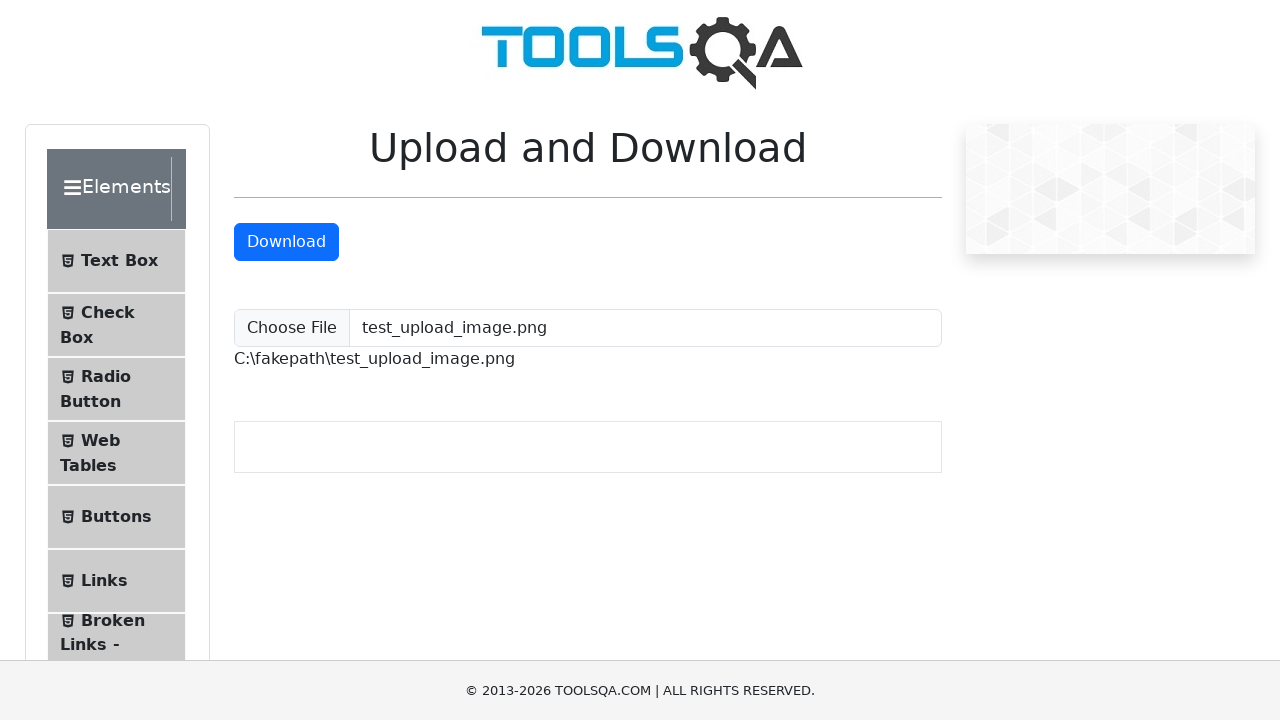

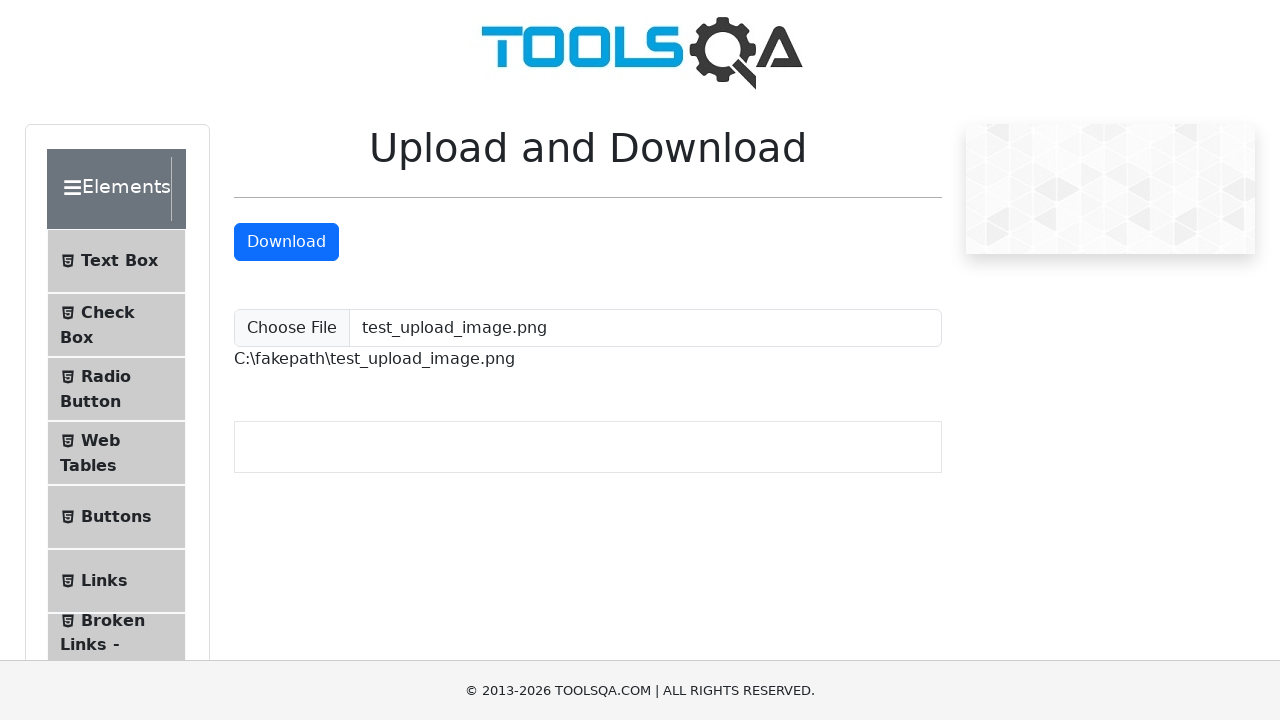